Tests accepting a confirmation alert and verifying the result text

Starting URL: https://demoqa.com/alerts

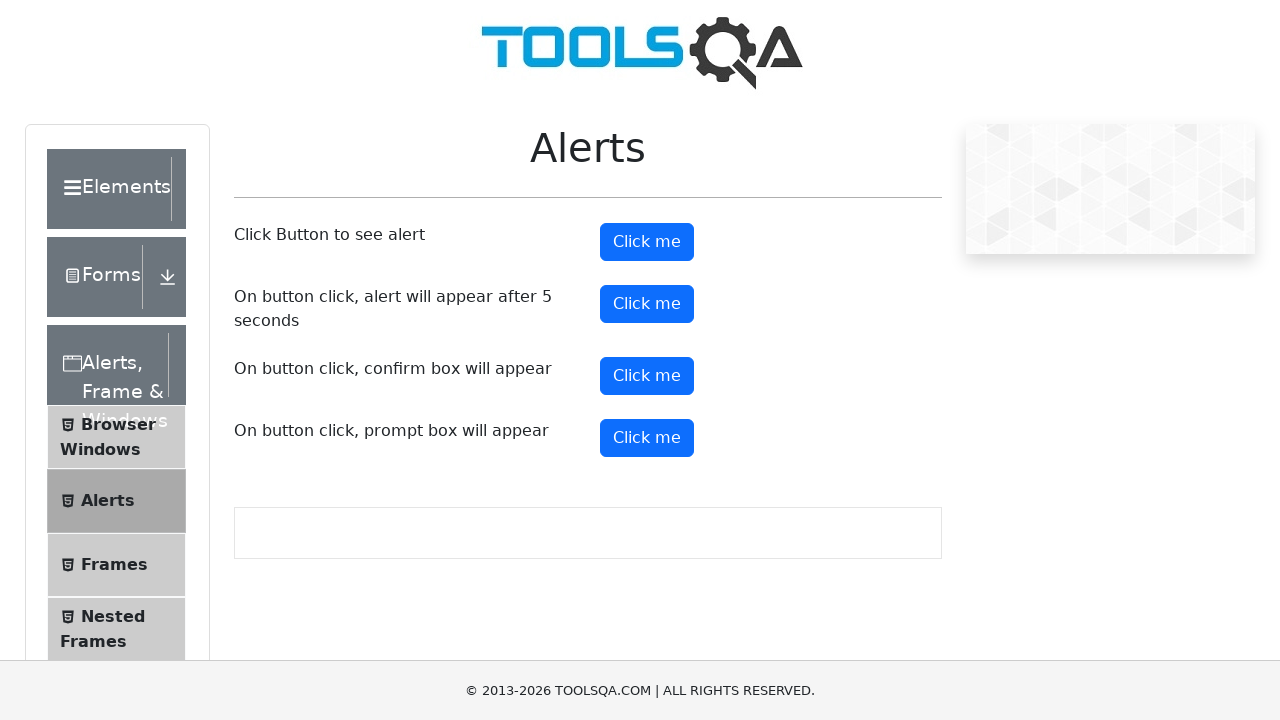

Set up dialog handler to accept confirmation alerts
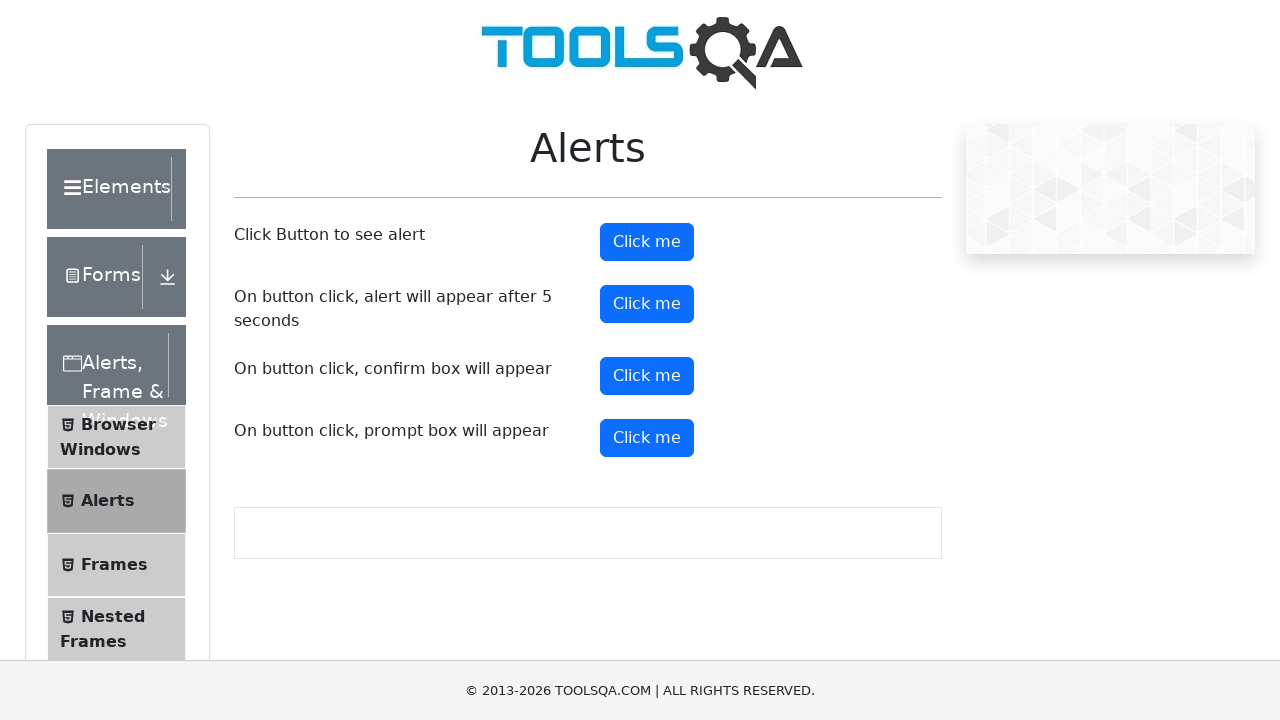

Clicked confirm button to trigger confirmation dialog at (647, 376) on #confirmButton
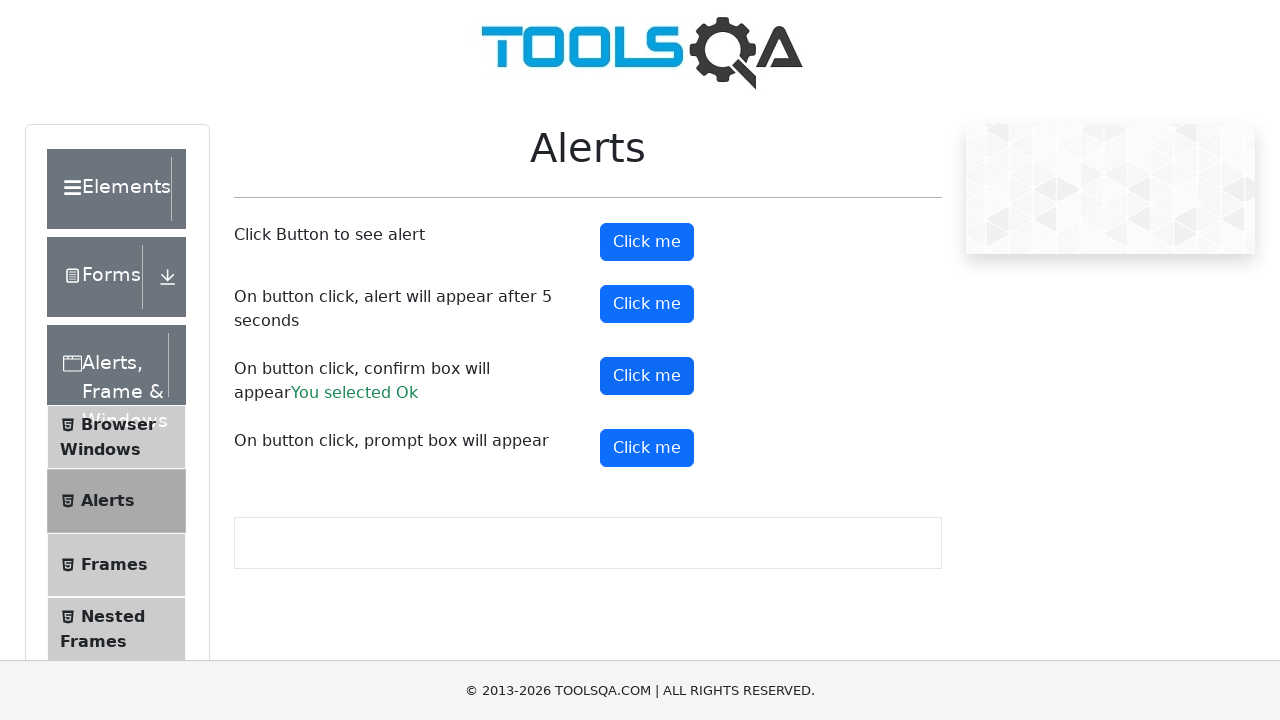

Retrieved result text from confirmation dialog
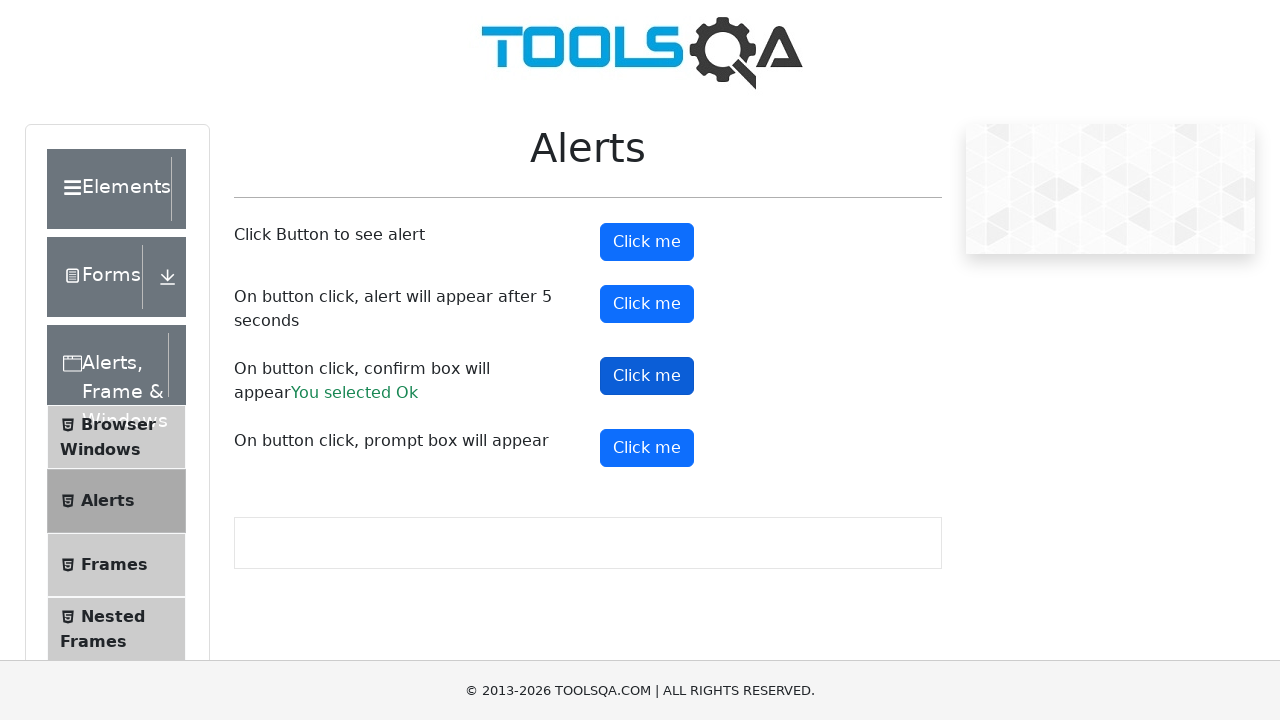

Verified result text equals 'You selected Ok'
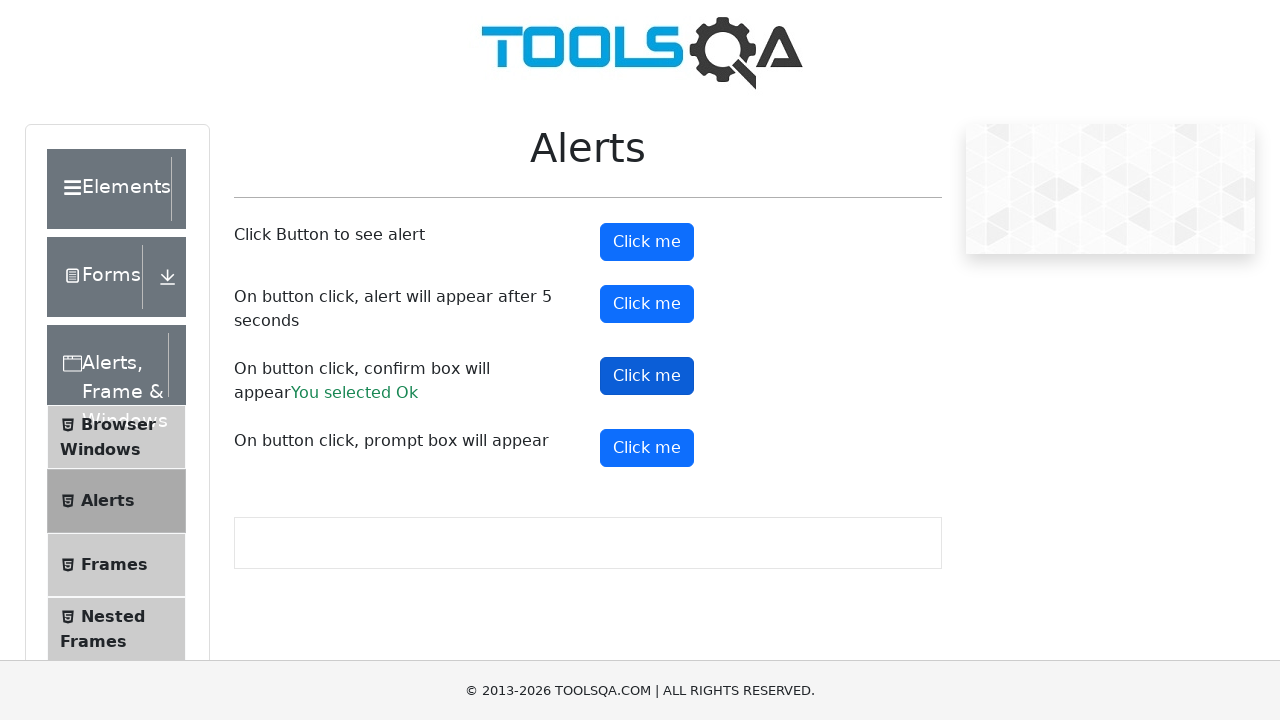

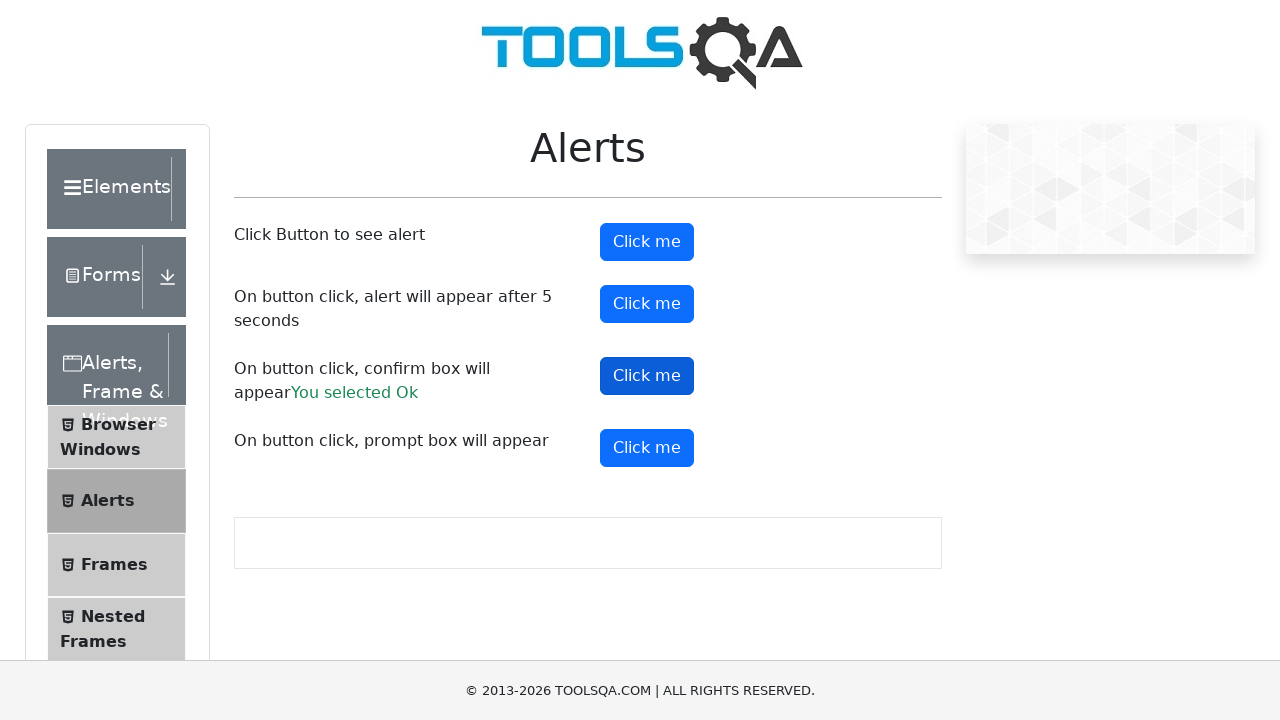